Tests a number input form by entering a value, clicking submit, and verifying the result message displayed either as an error or in an alert dialog.

Starting URL: https://kristinek.github.io/site/tasks/enter_a_number

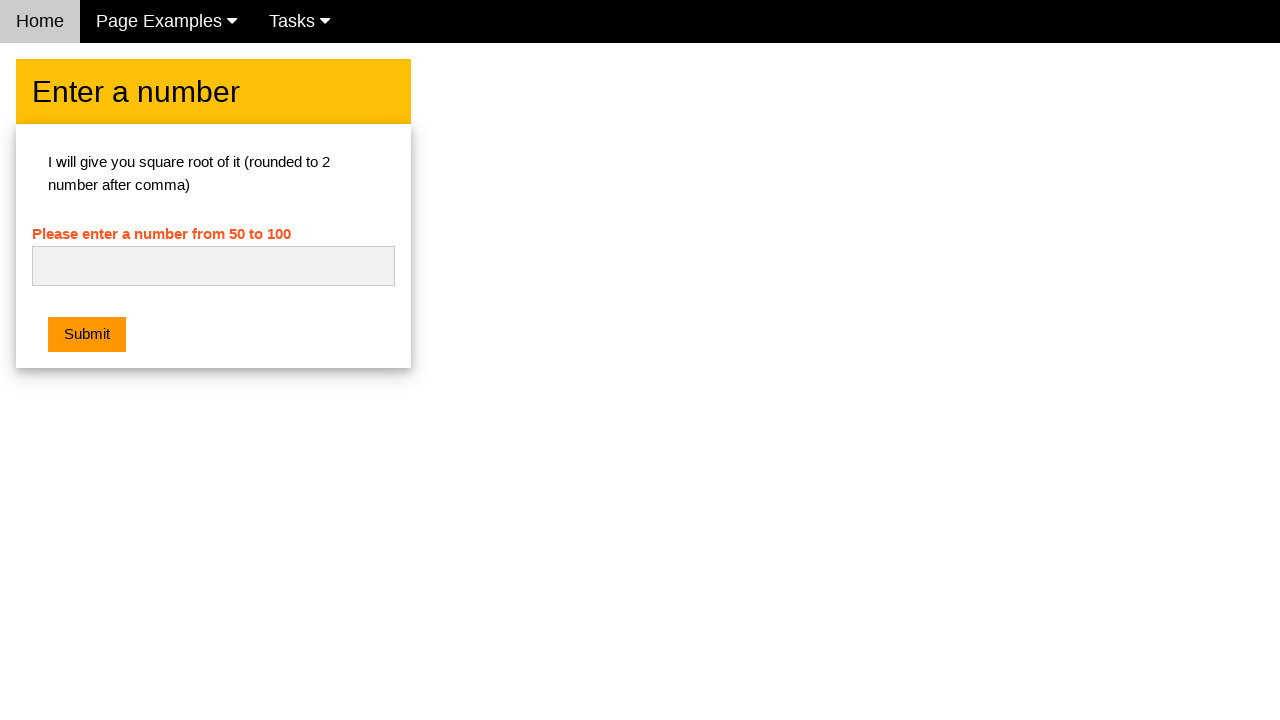

Filled number input field with '42' on input[type='text']
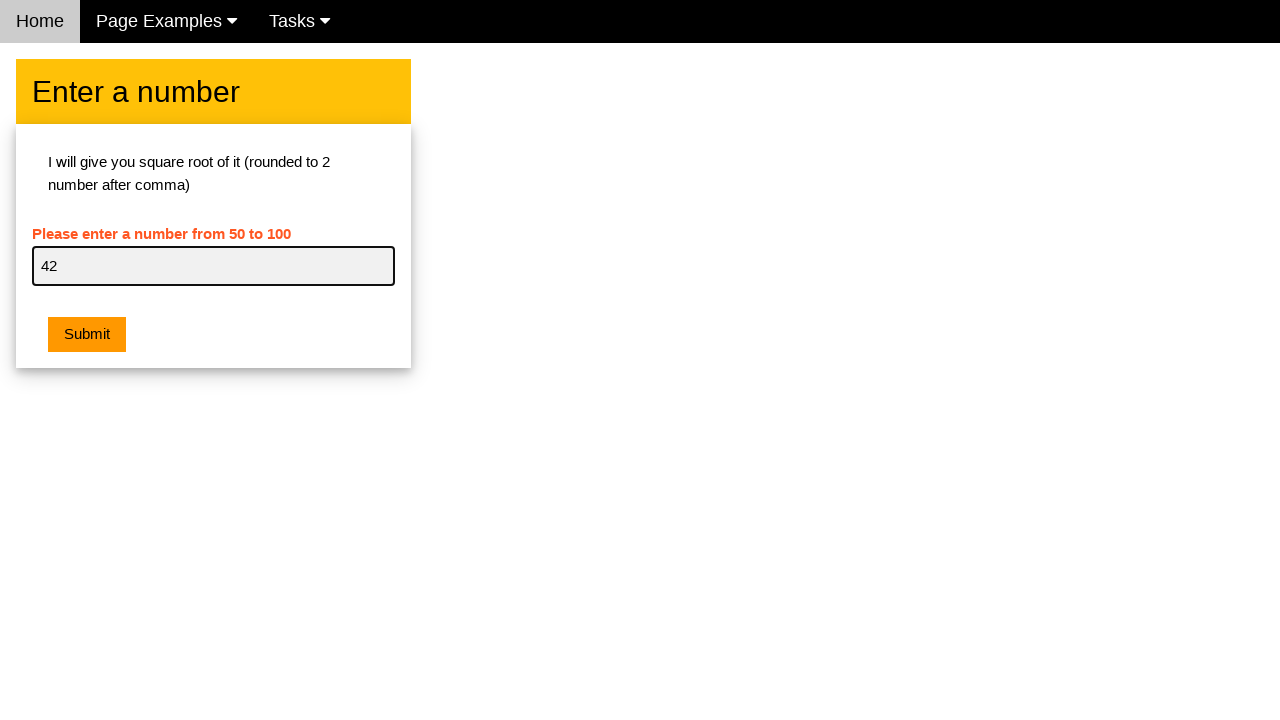

Clicked Submit button at (87, 335) on button[onclick]
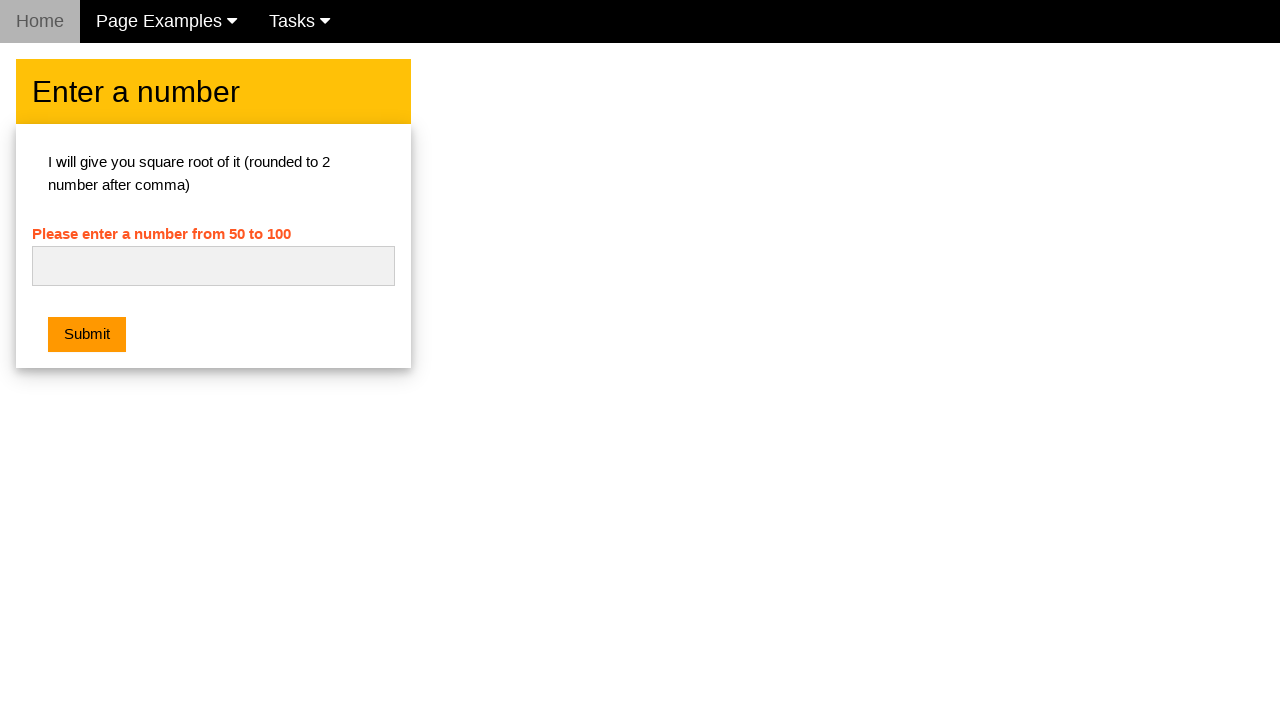

Located error element
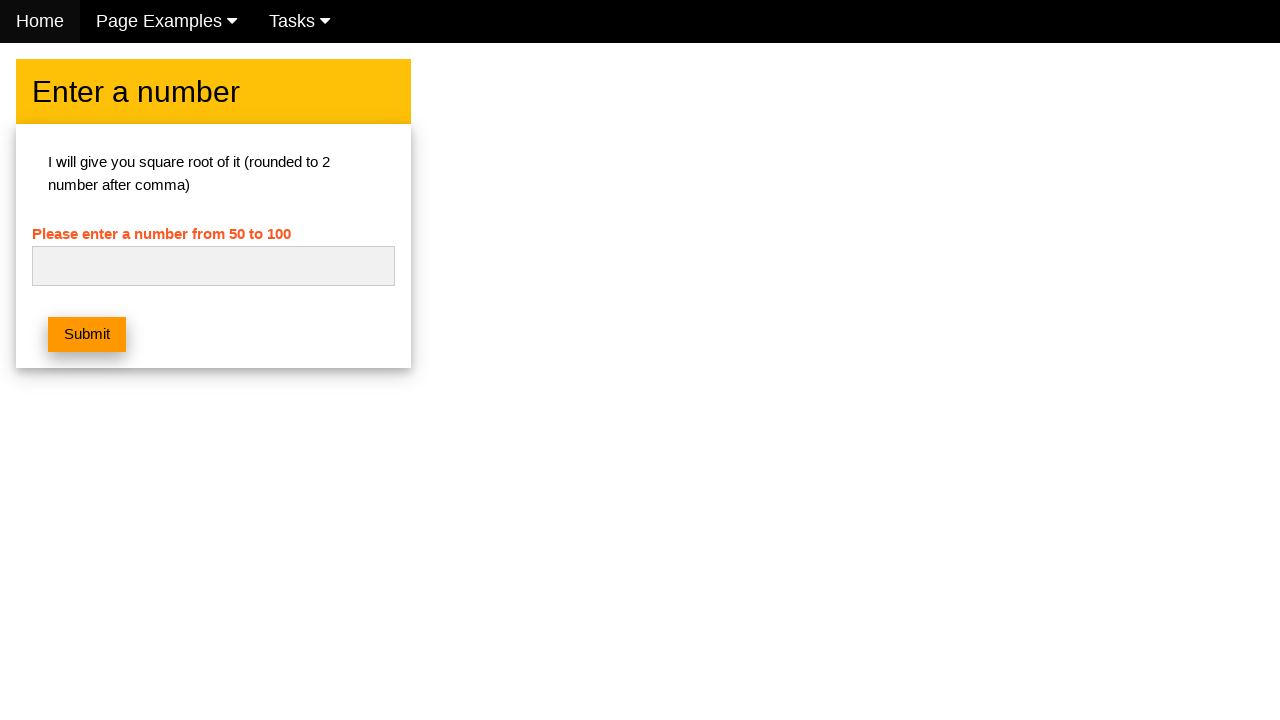

Retrieved error message text
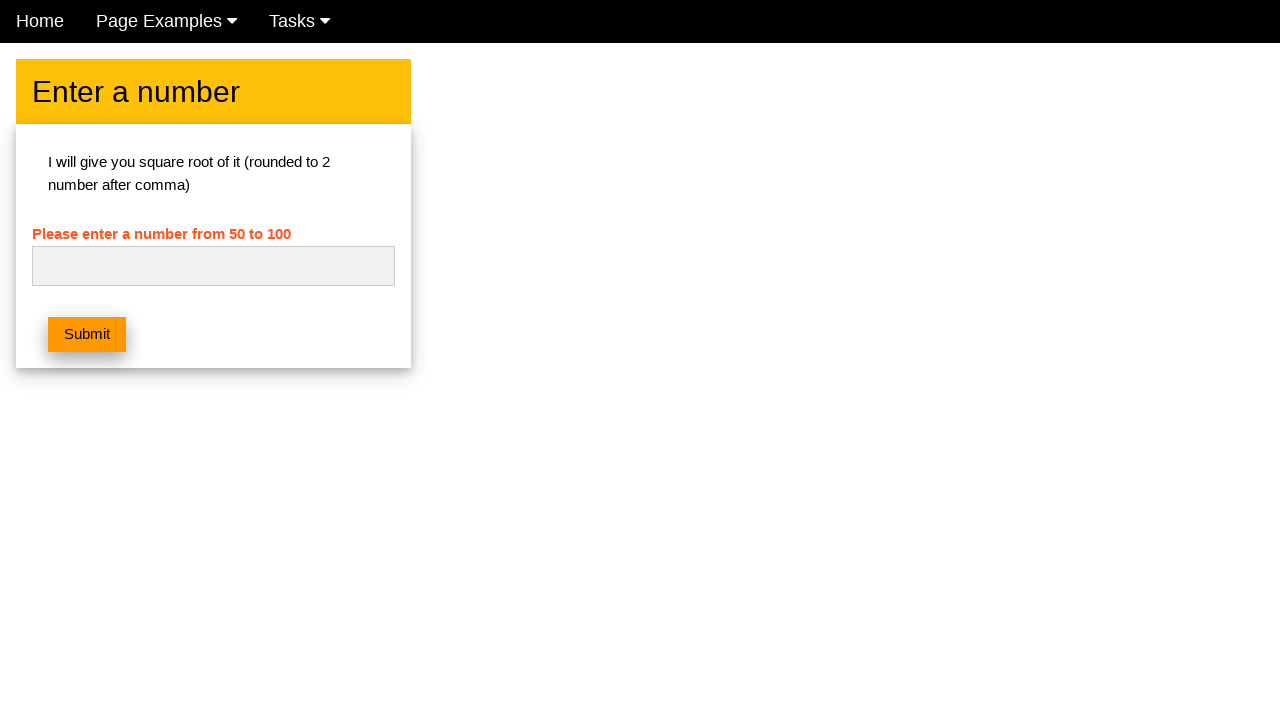

Verified error message is not None
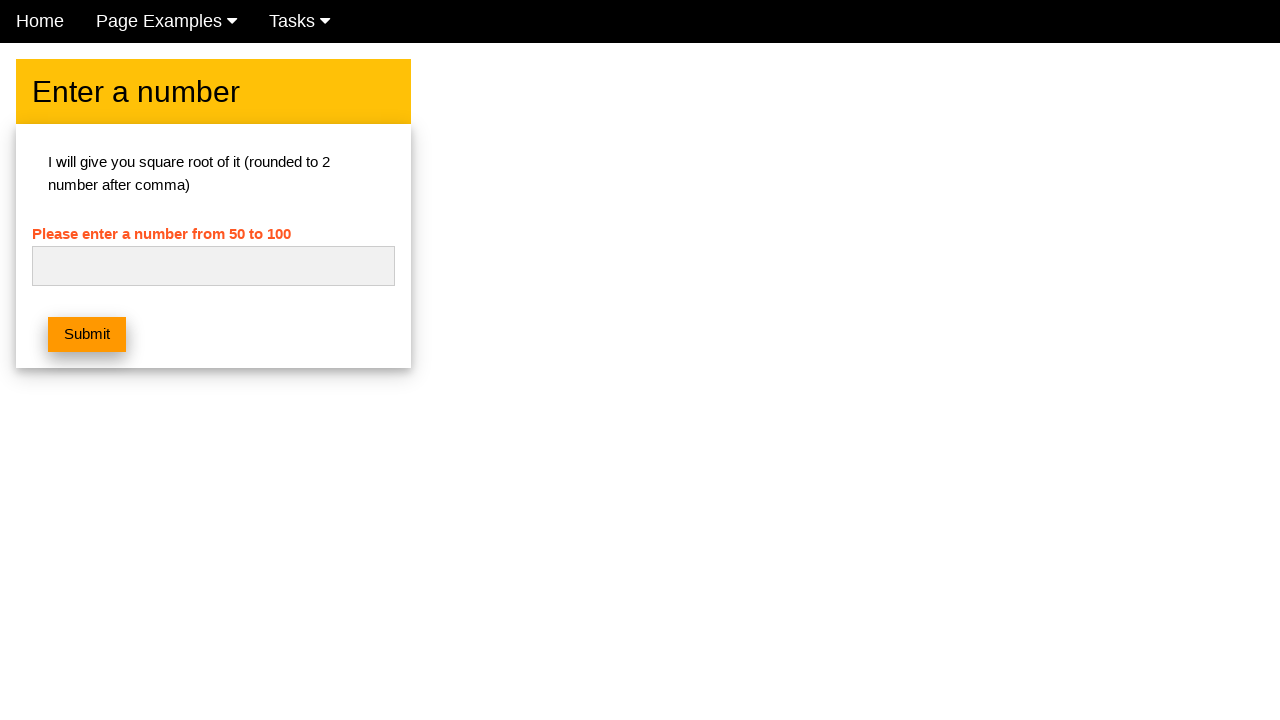

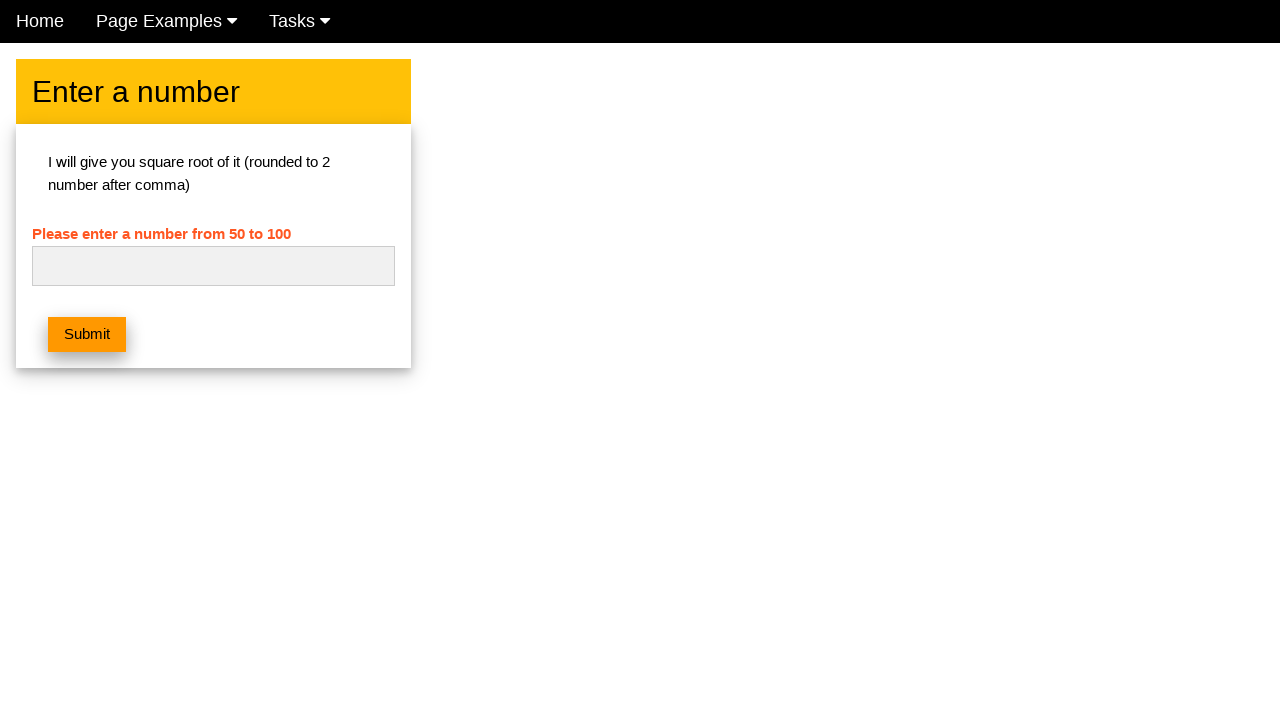